Tests file upload functionality by selecting a file via the file input element and submitting the upload form, then verifies the uploaded filename is displayed correctly.

Starting URL: https://the-internet.herokuapp.com/upload

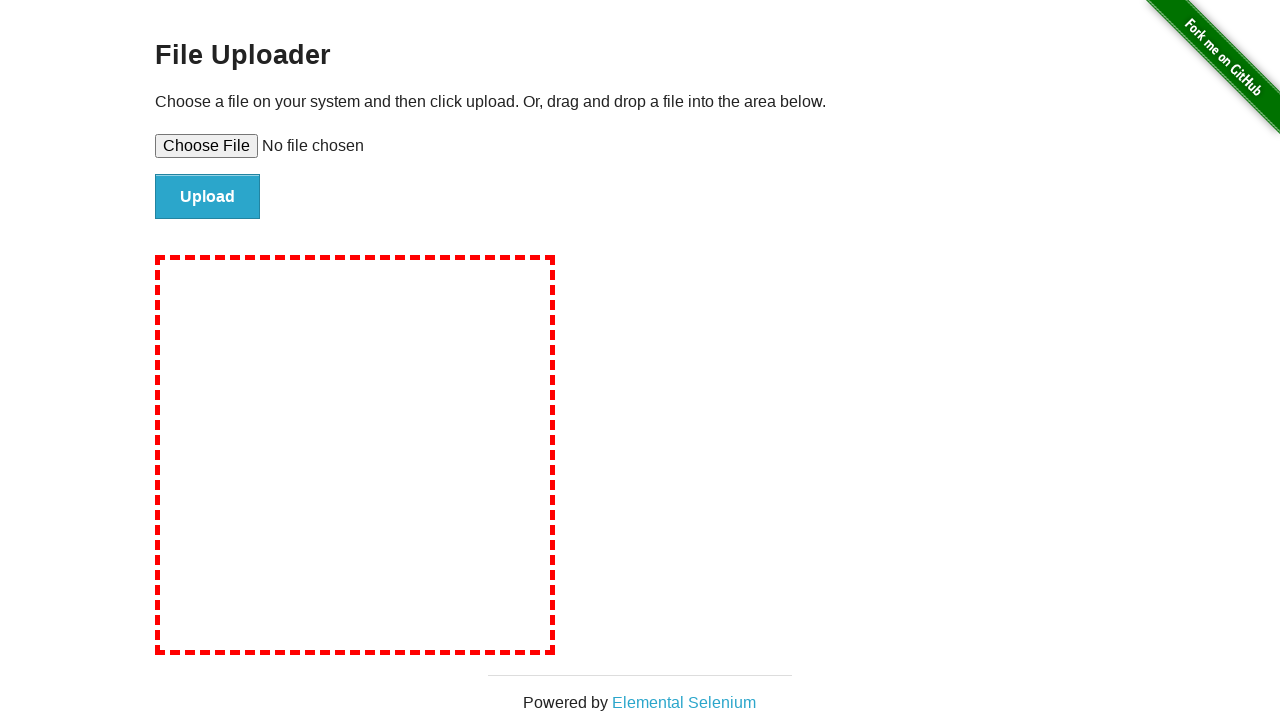

Set file input with test-upload-file.txt
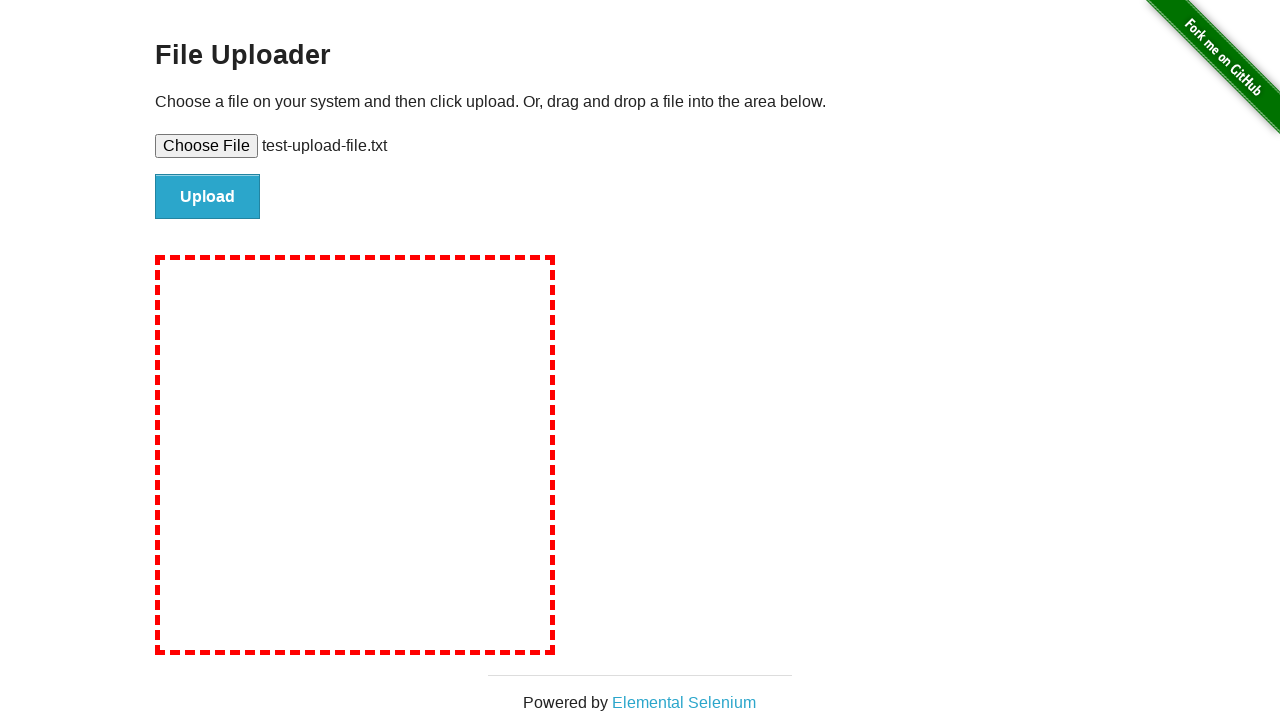

Clicked file submit button to upload at (208, 197) on #file-submit
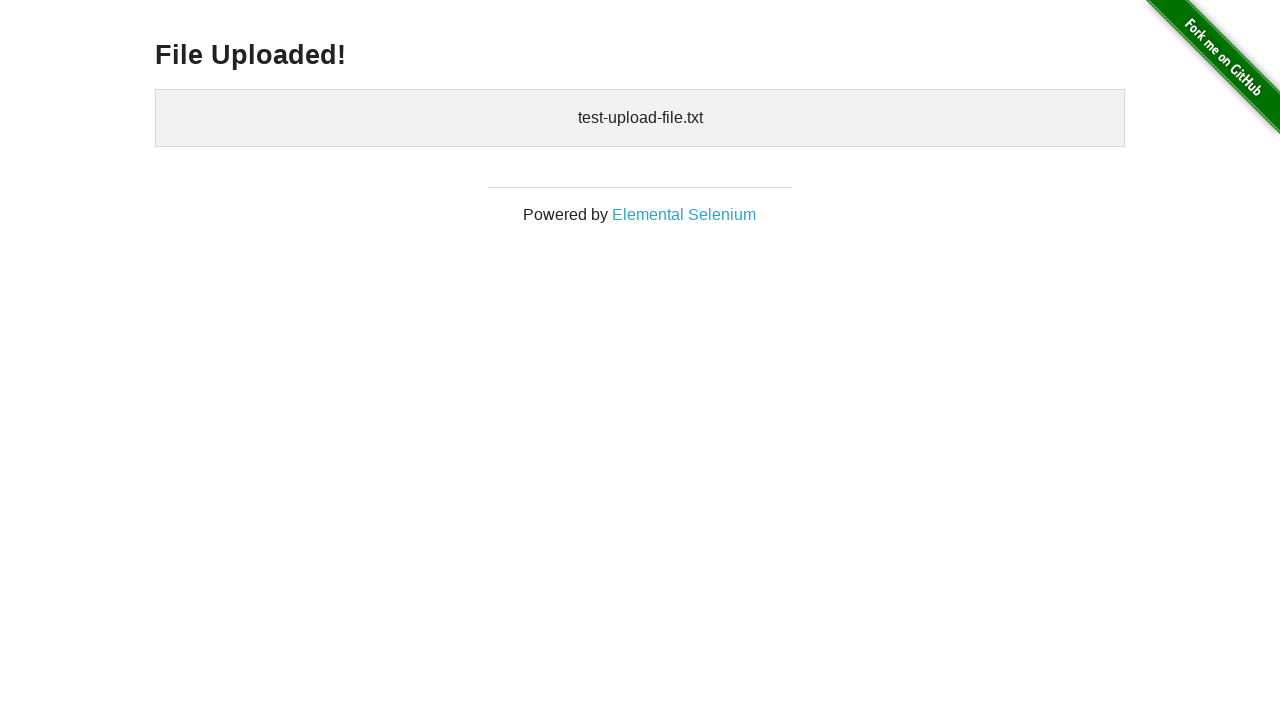

Uploaded files element appeared, confirming successful upload
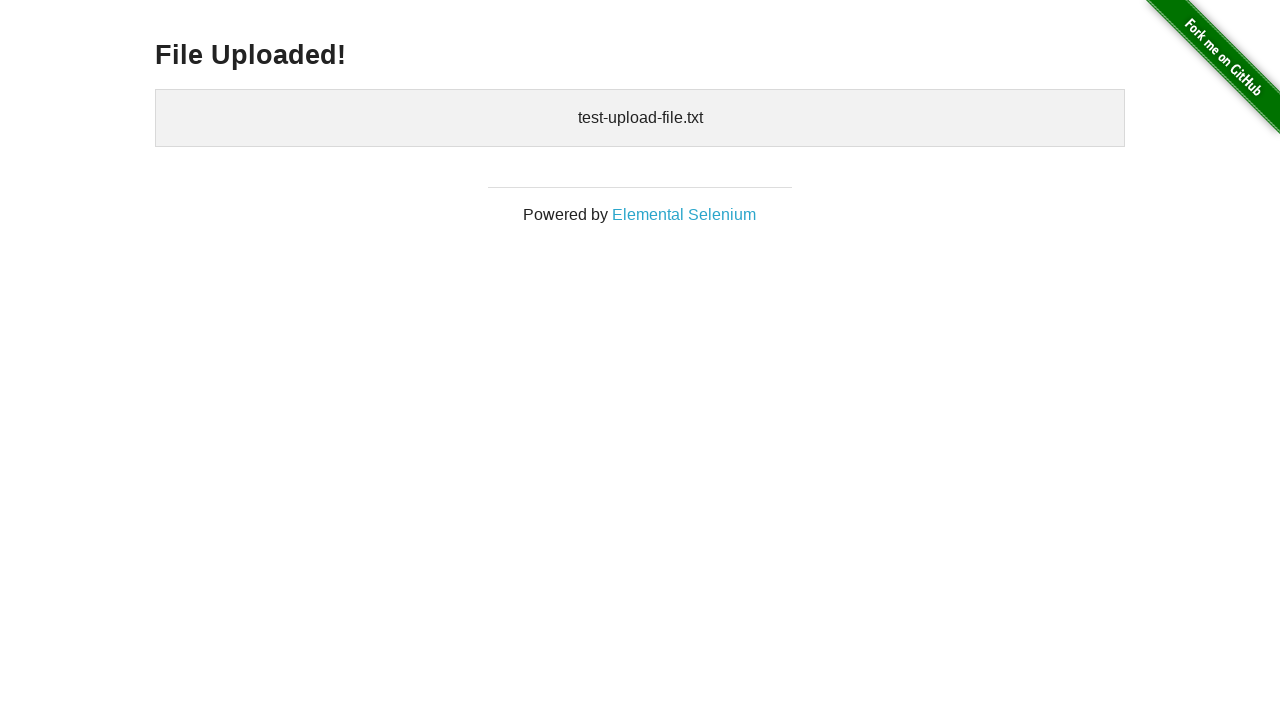

Cleaned up temporary test file
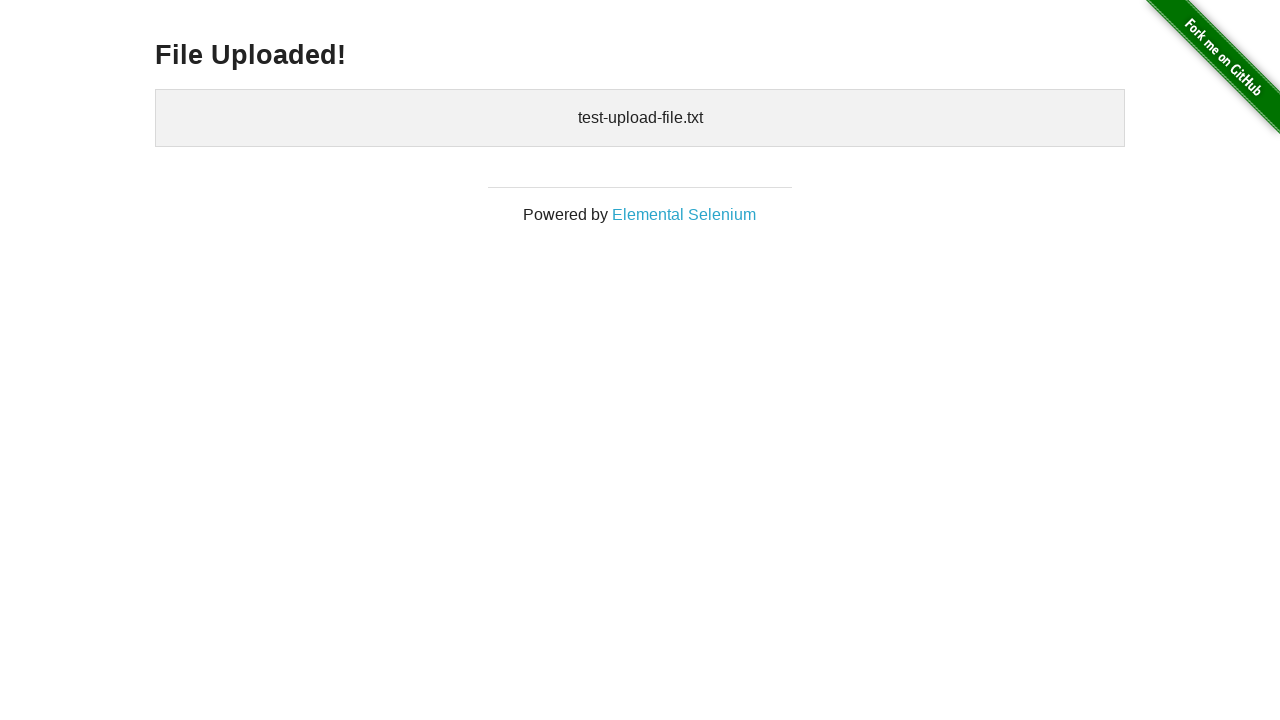

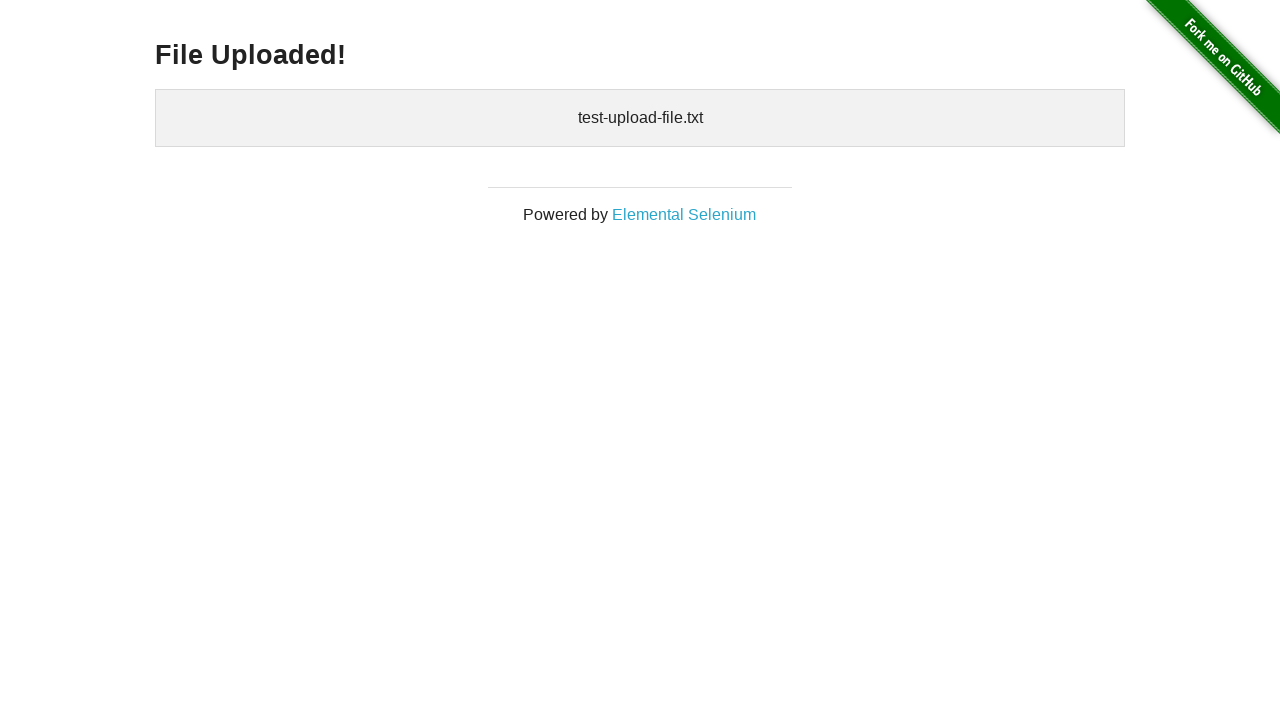